Tests the maps generator website by entering a location name in the street field, clicking the generate code button, and copying the generated code.

Starting URL: https://maps-generator.com/

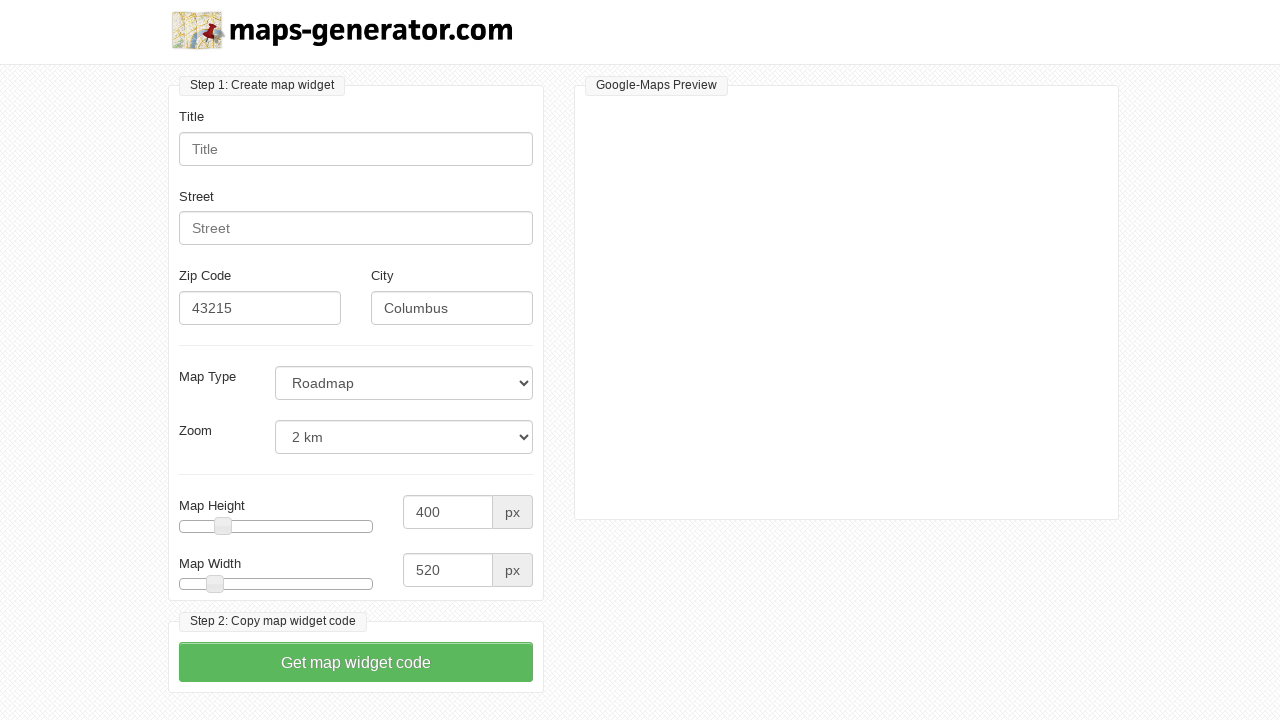

Entered 'thane' in the street input field on #street
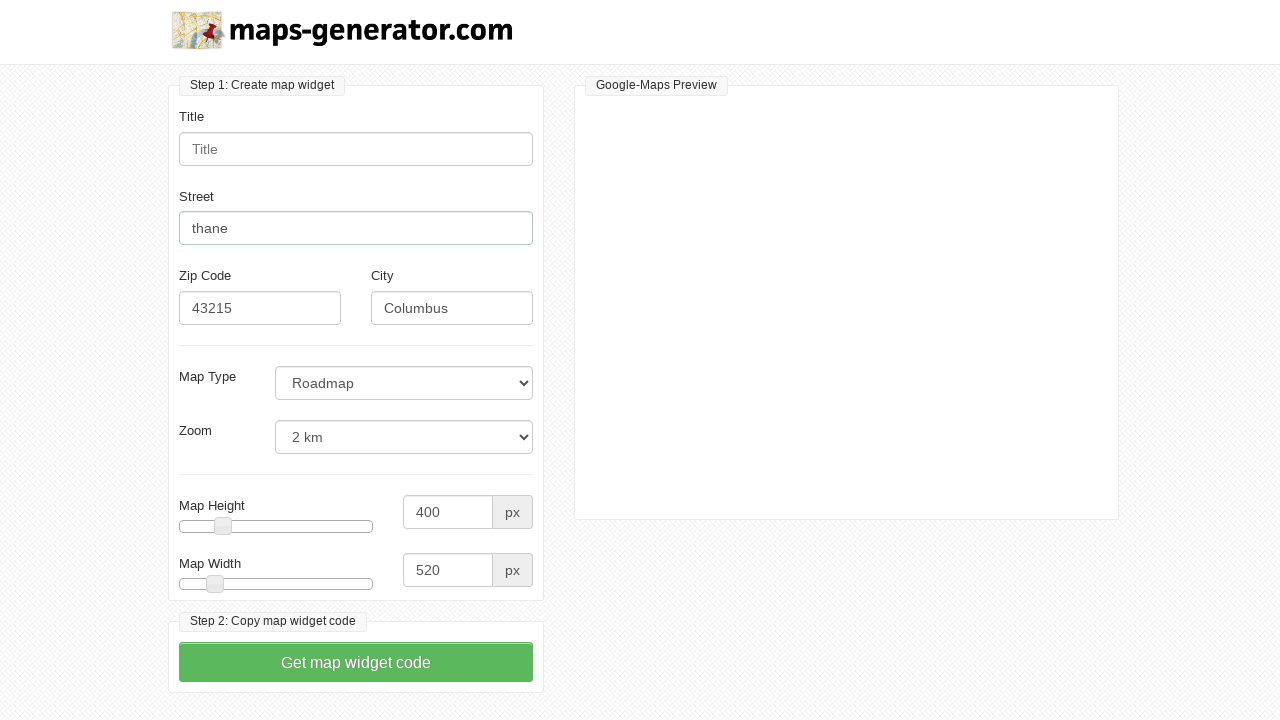

Clicked the generate code button at (356, 662) on #get_code_btn
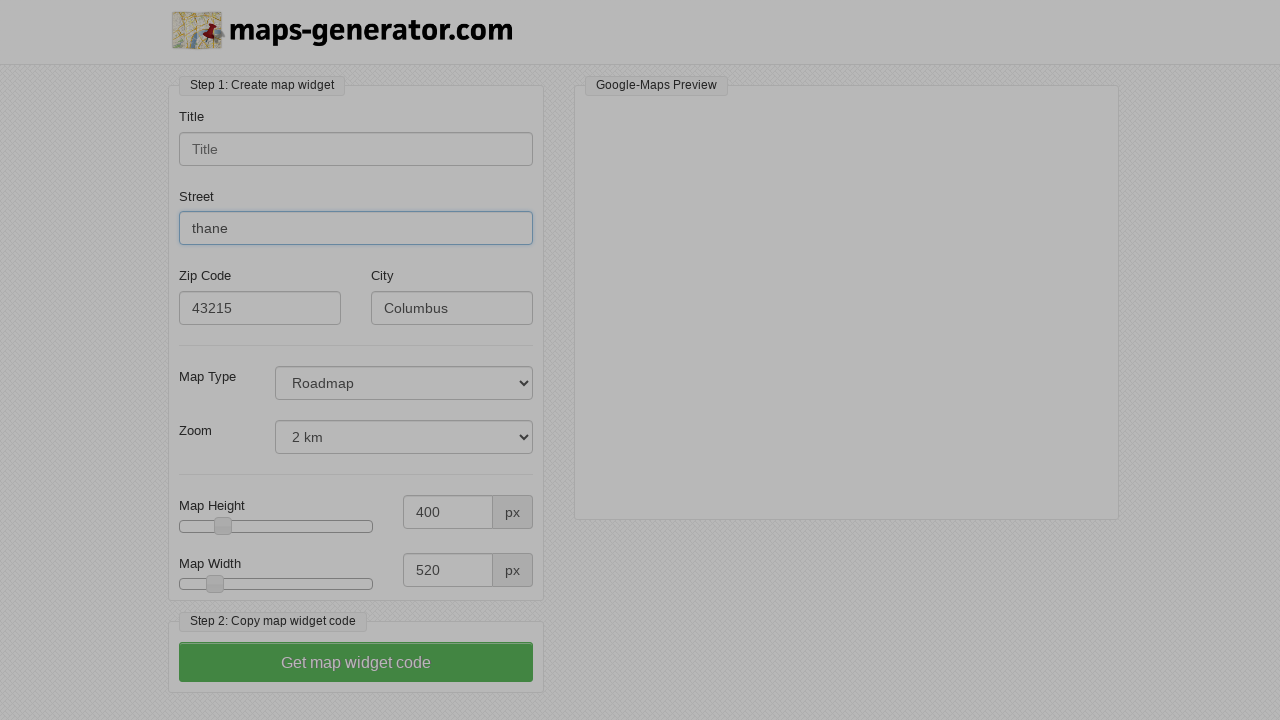

Waited 4 seconds for code generation to complete
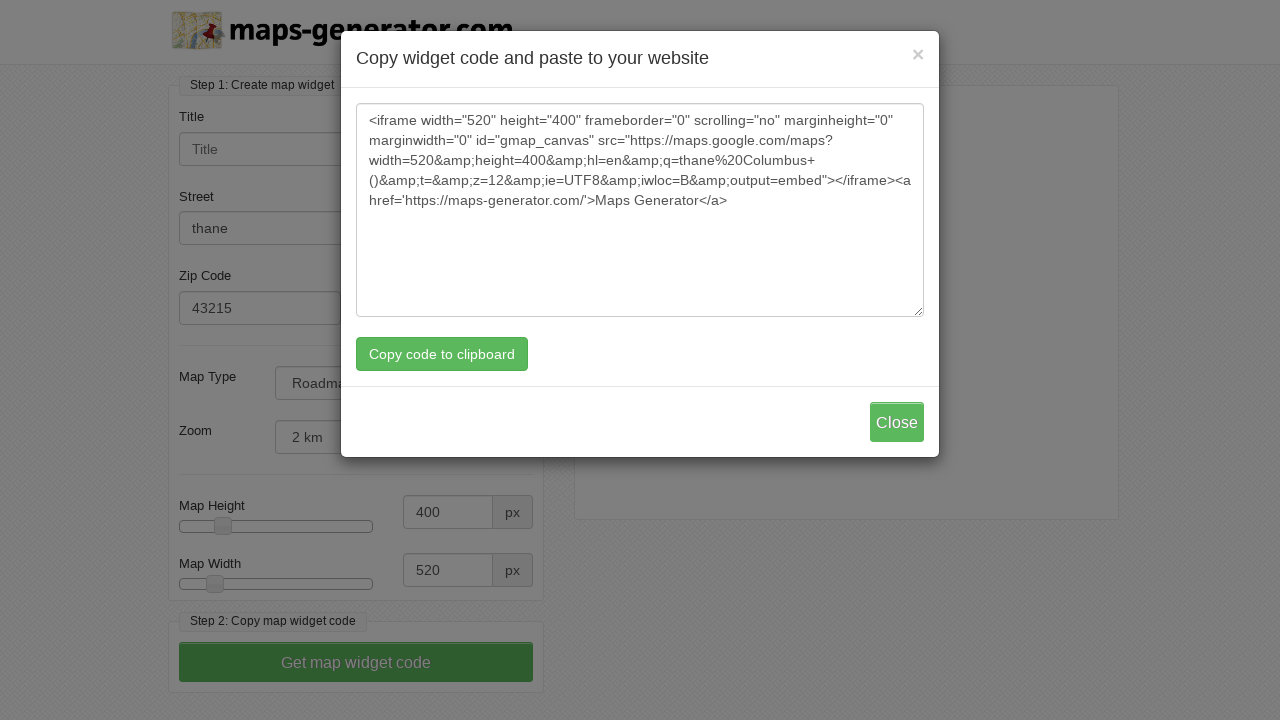

Clicked the copy code button to copy generated map code at (442, 354) on .btn.btn-success.code-copy
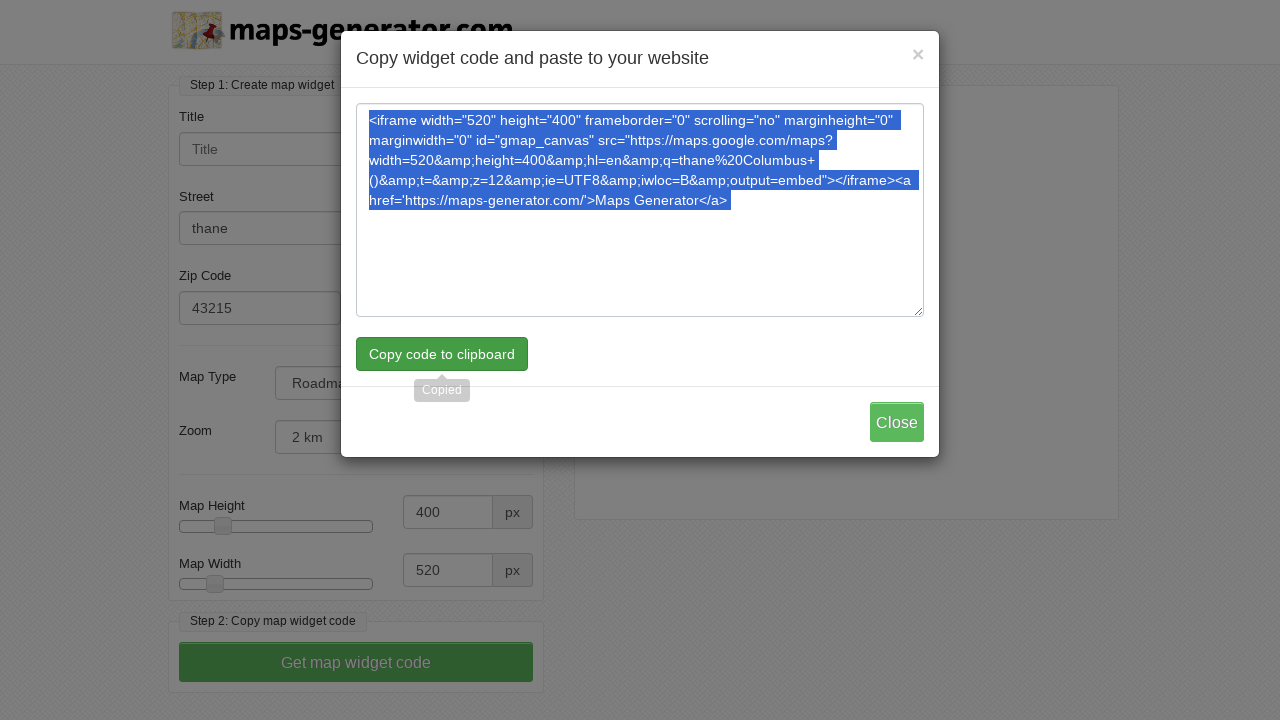

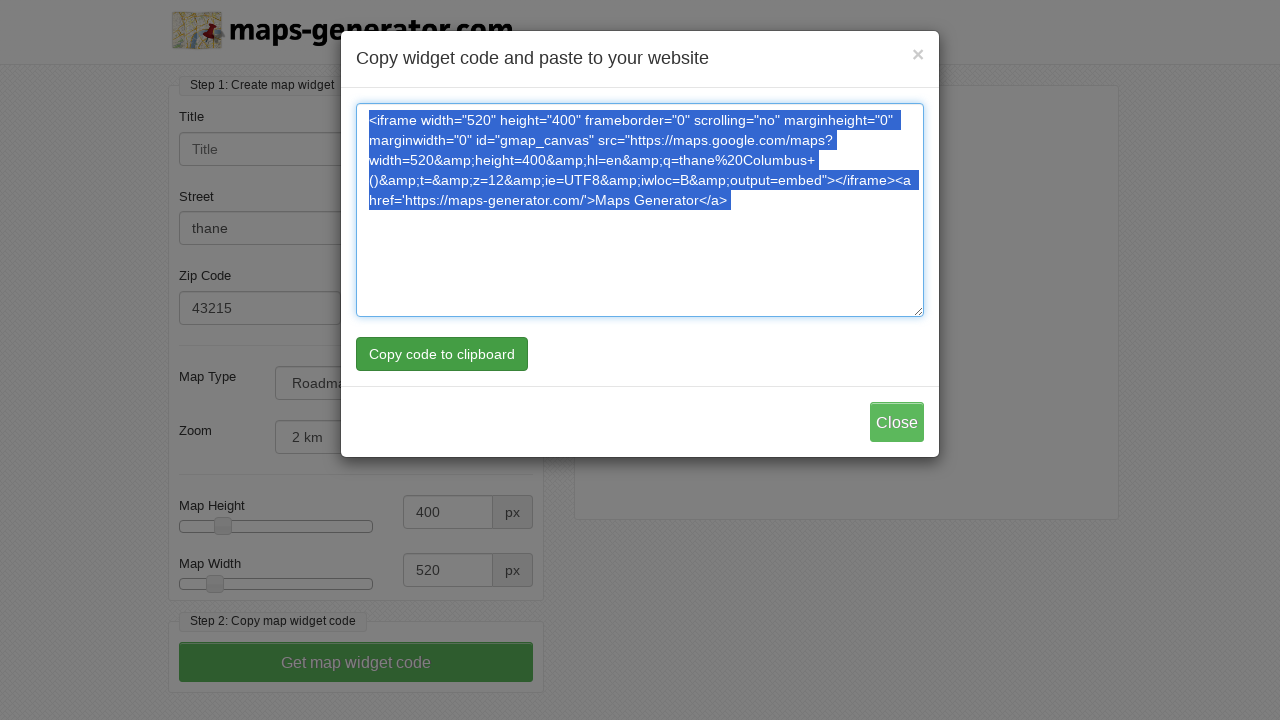